Verifies that the GitHub page title is "Ramsey Bland"

Starting URL: https://ramsey-b.github.io/

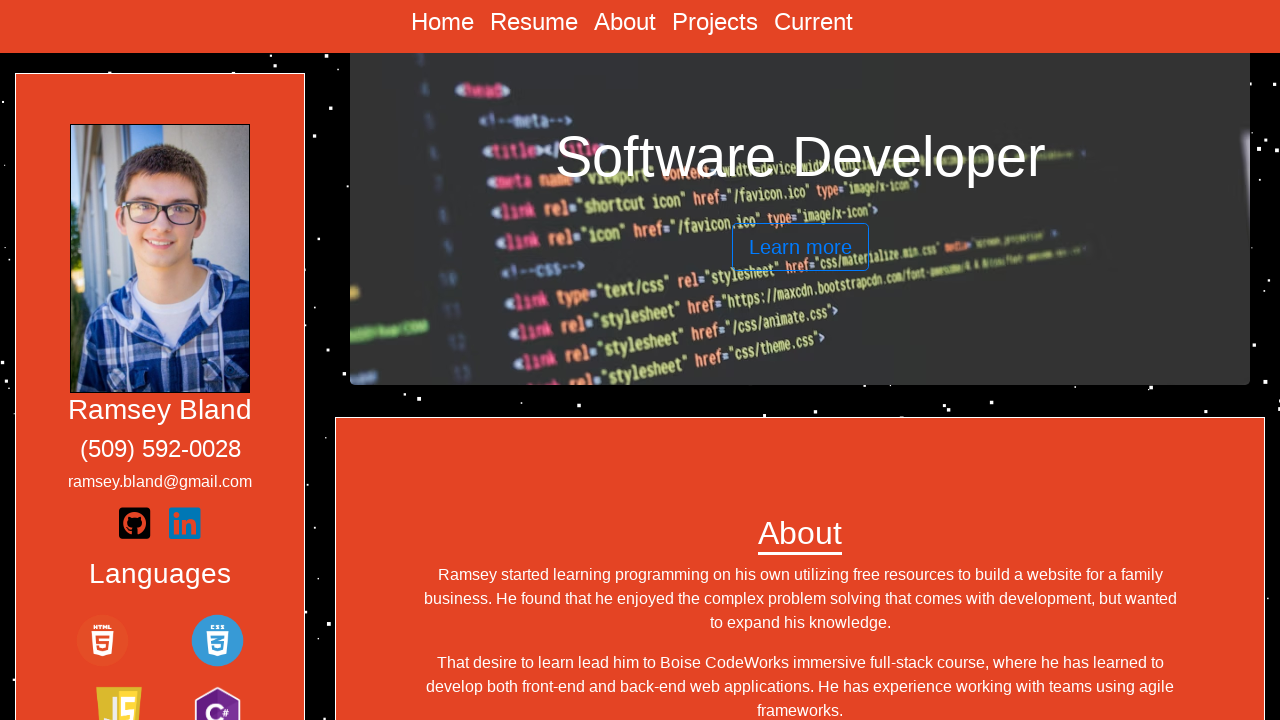

Navigated to https://ramsey-b.github.io/
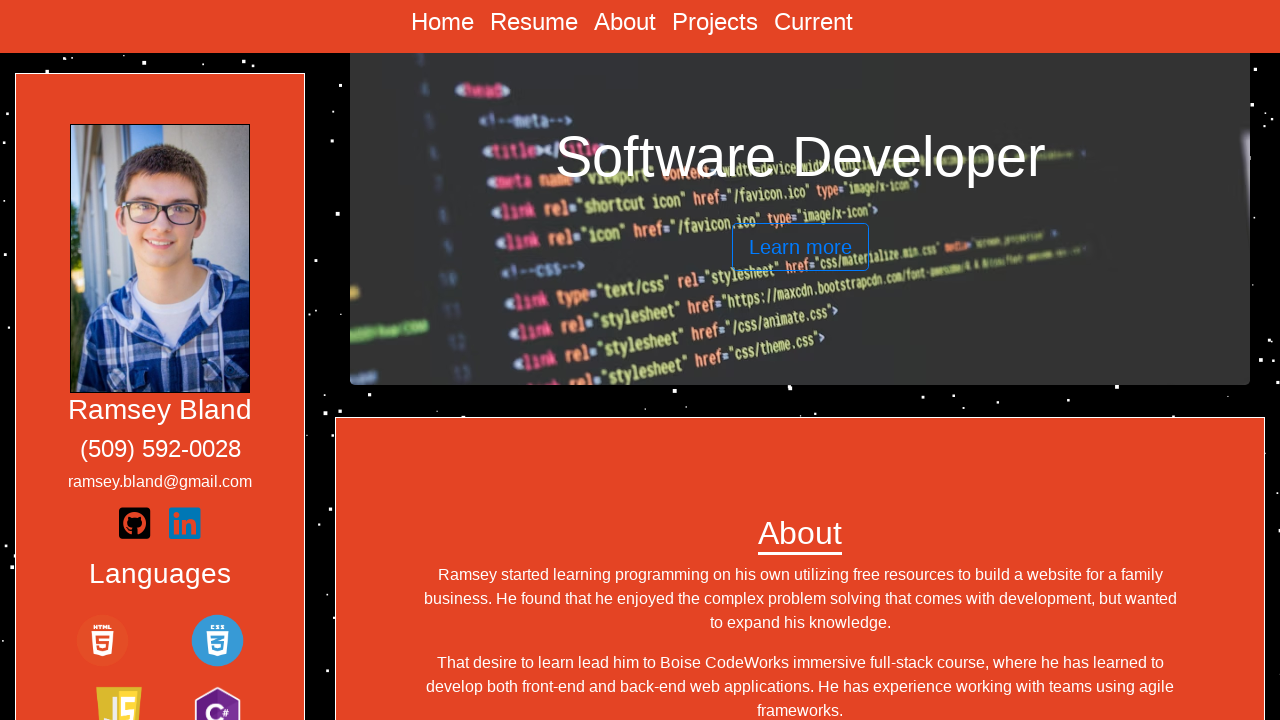

Verified page title is 'Ramsey Bland'
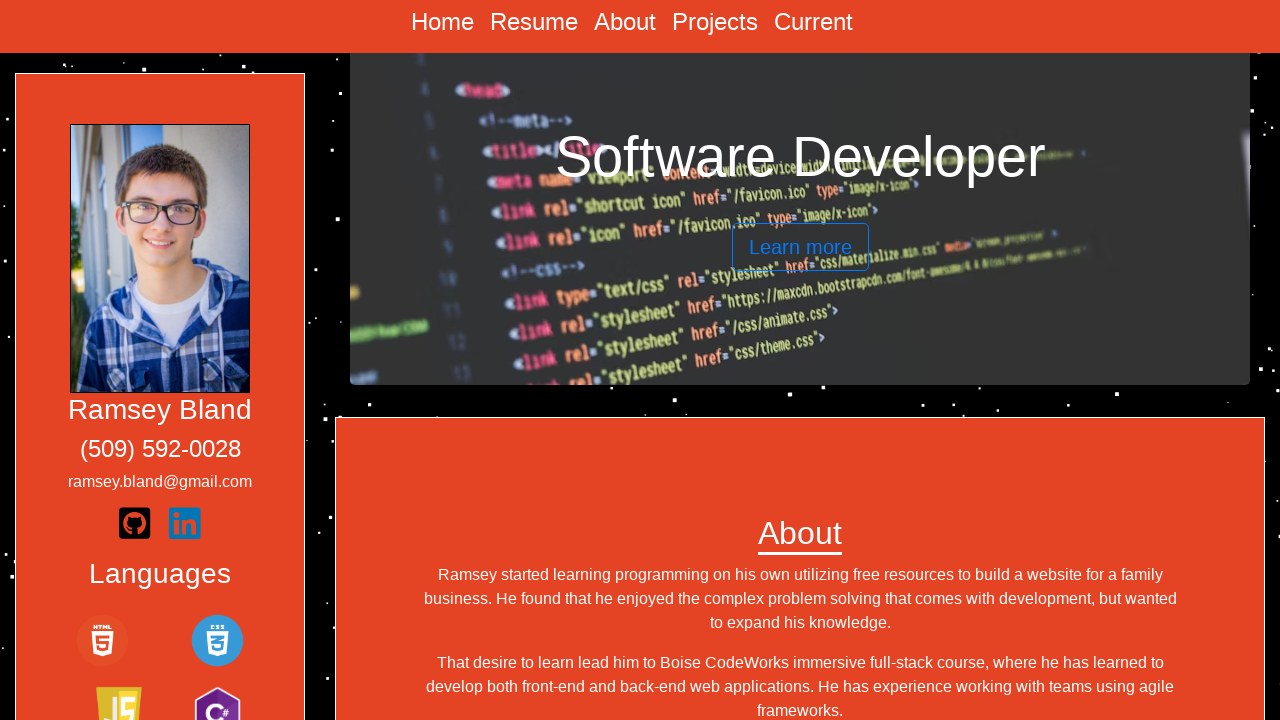

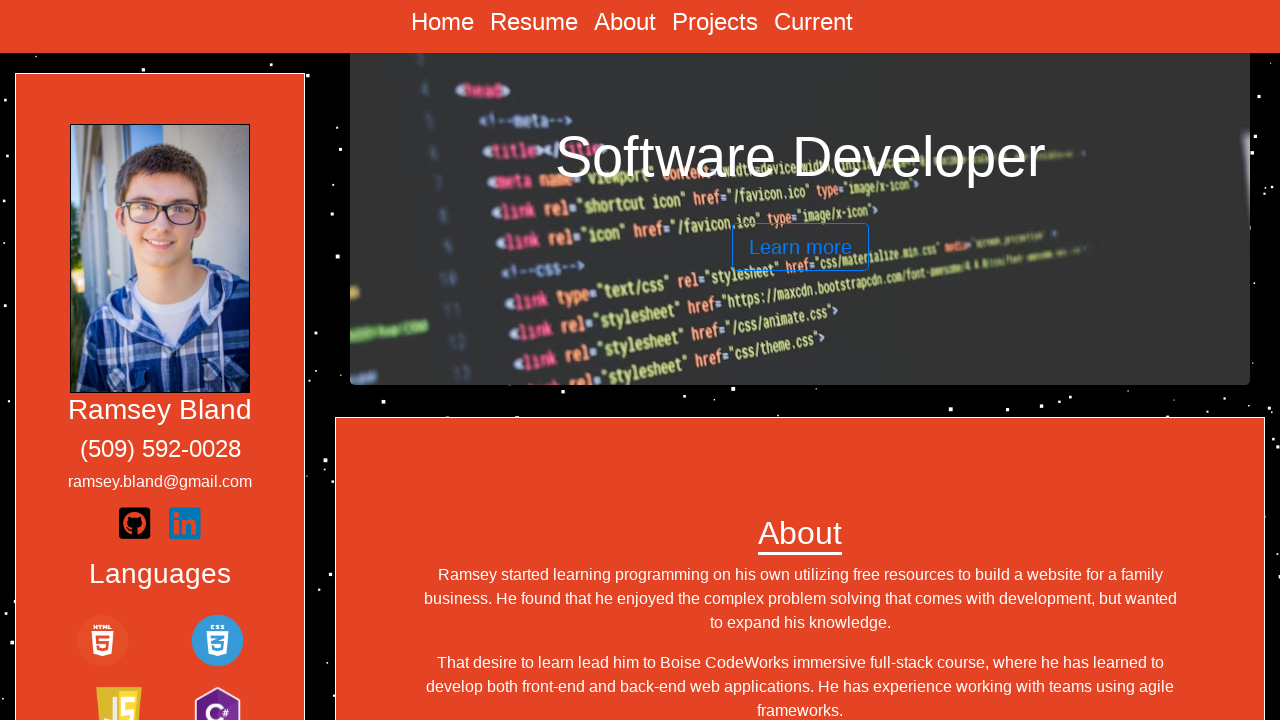